Tests that the hot-spot box has the correct CSS style properties

Starting URL: https://the-internet.herokuapp.com/

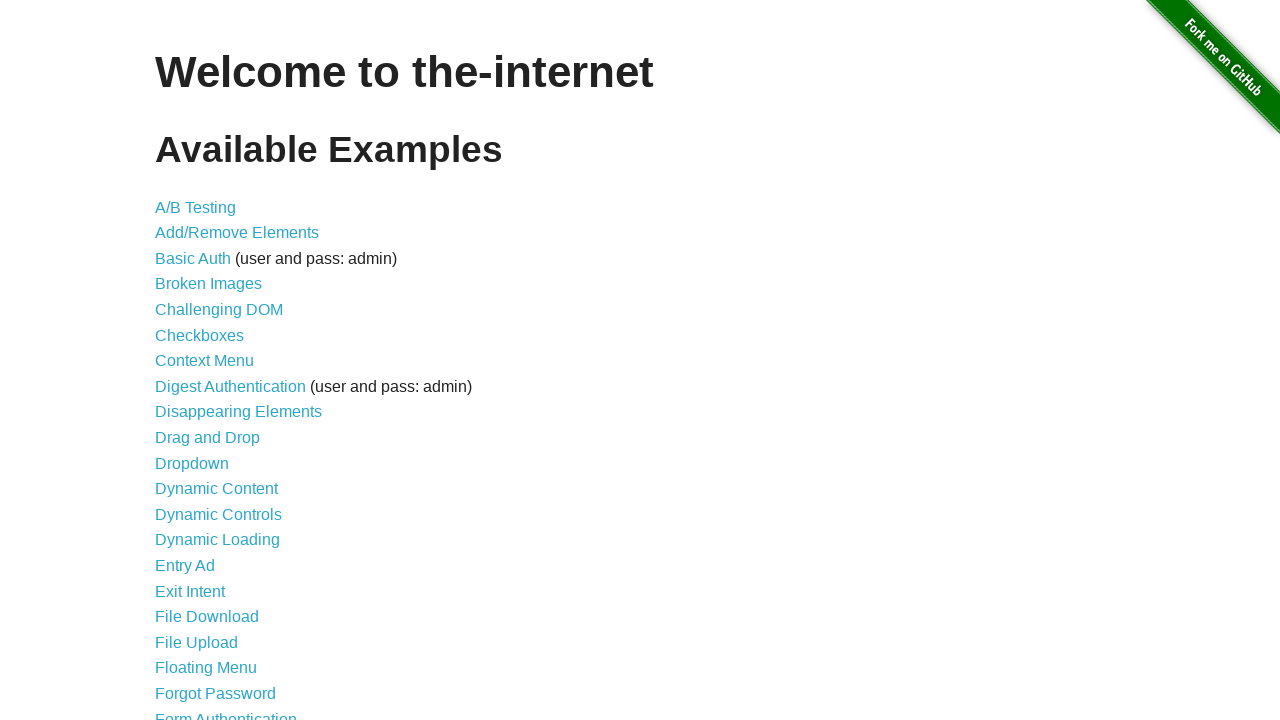

Clicked on Context Menu link at (204, 361) on xpath=//a[normalize-space()='Context Menu']
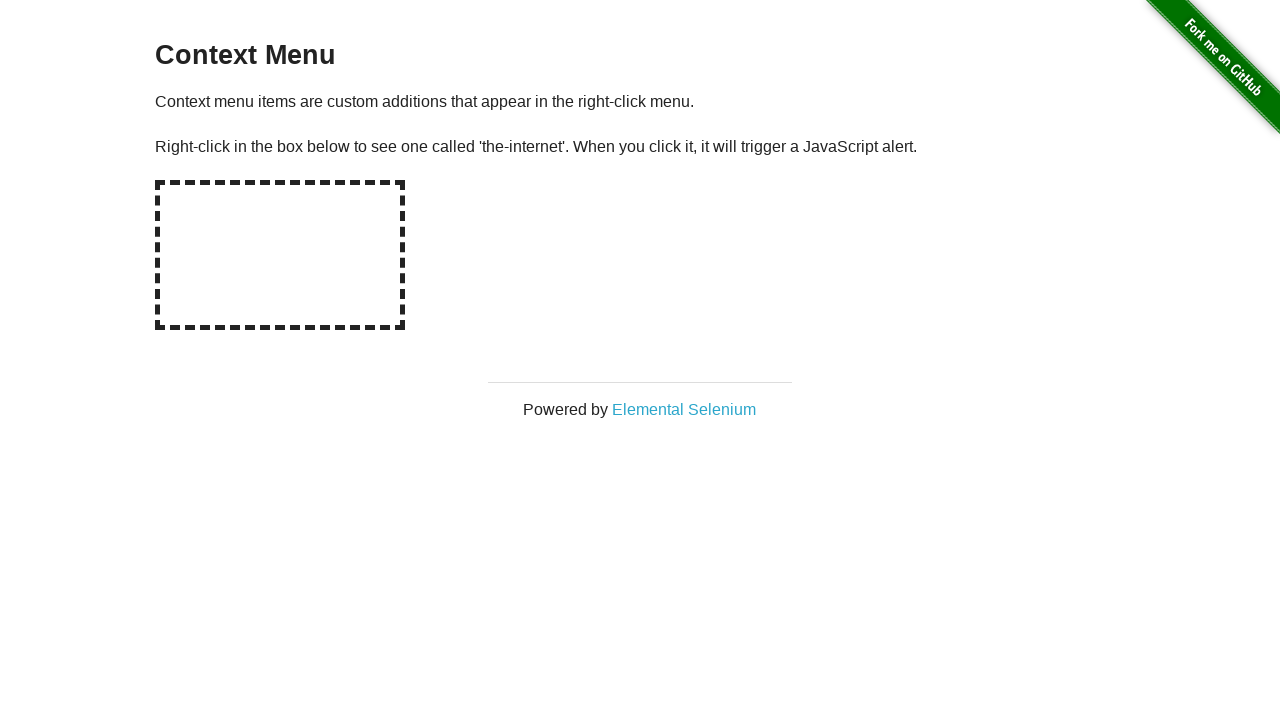

Hot-spot box element loaded
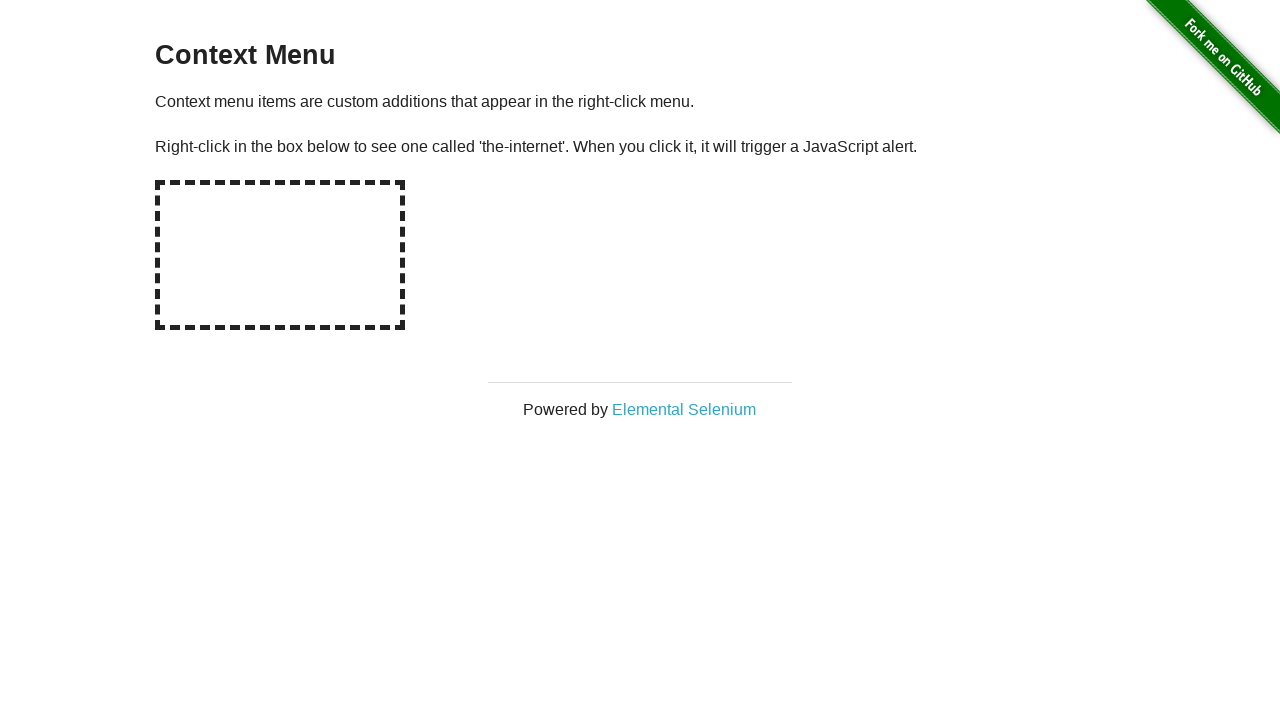

Retrieved style attribute from hot-spot box
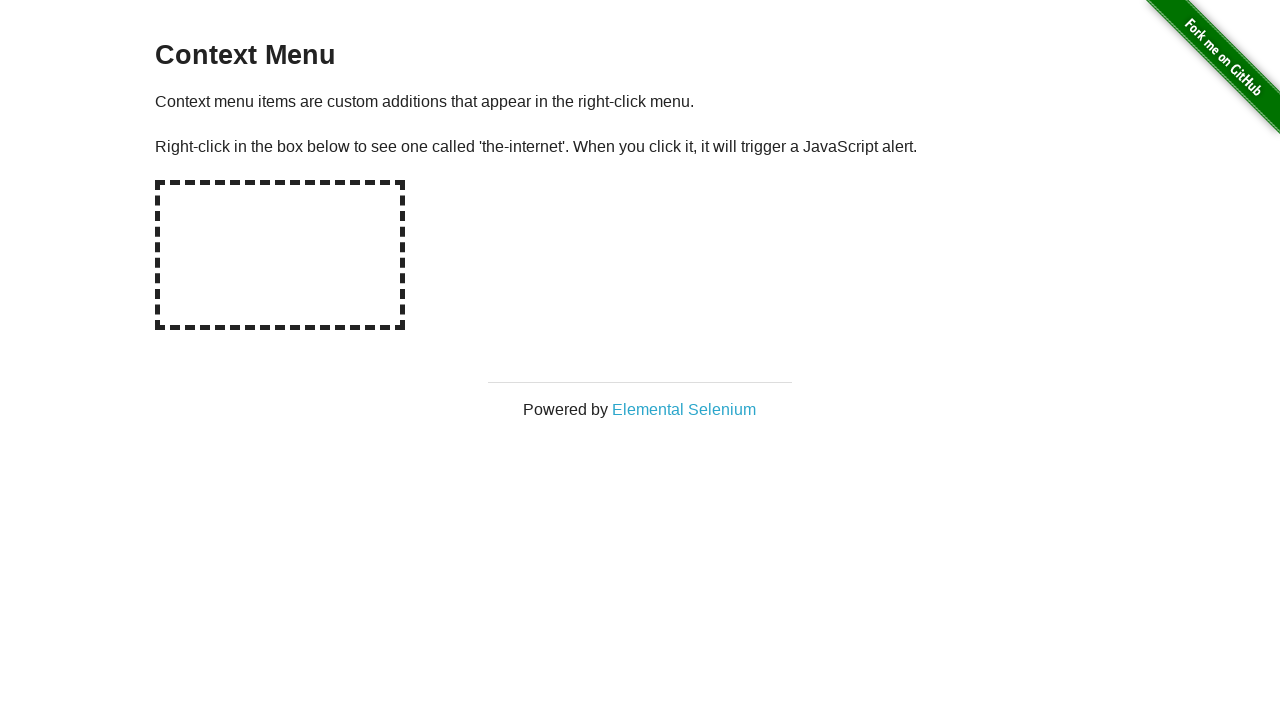

Verified hot-spot box has correct CSS style properties
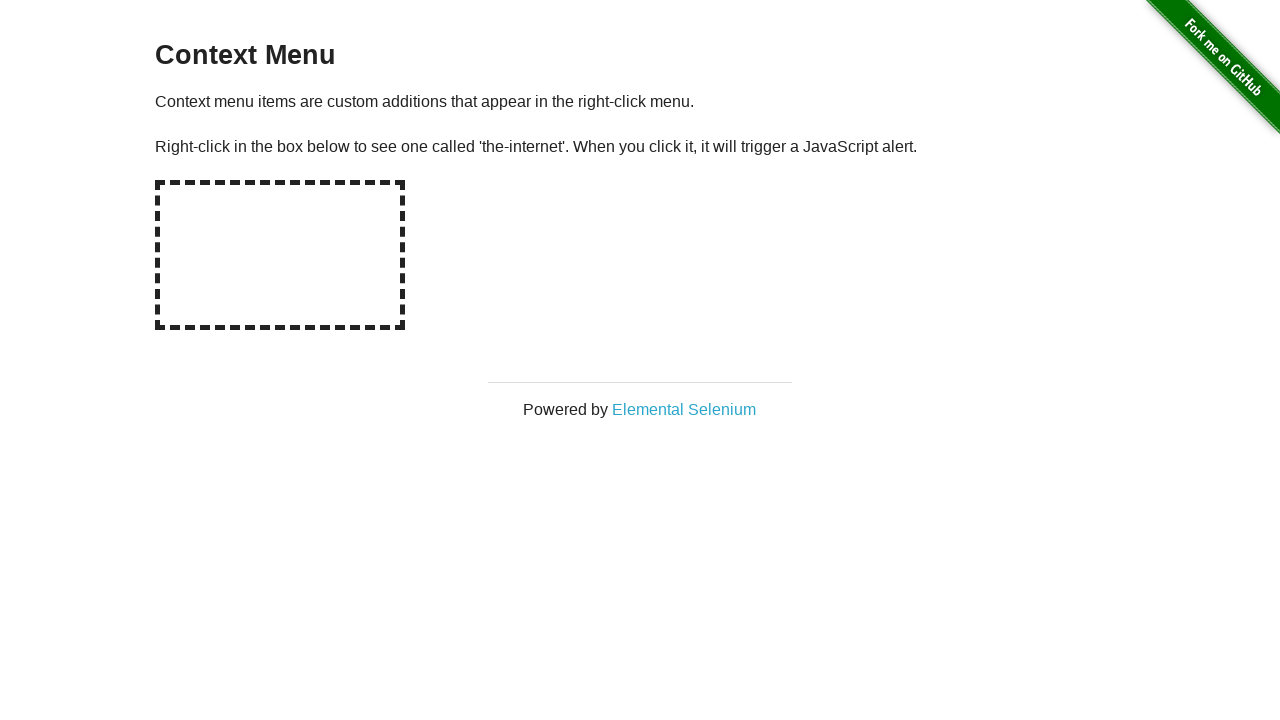

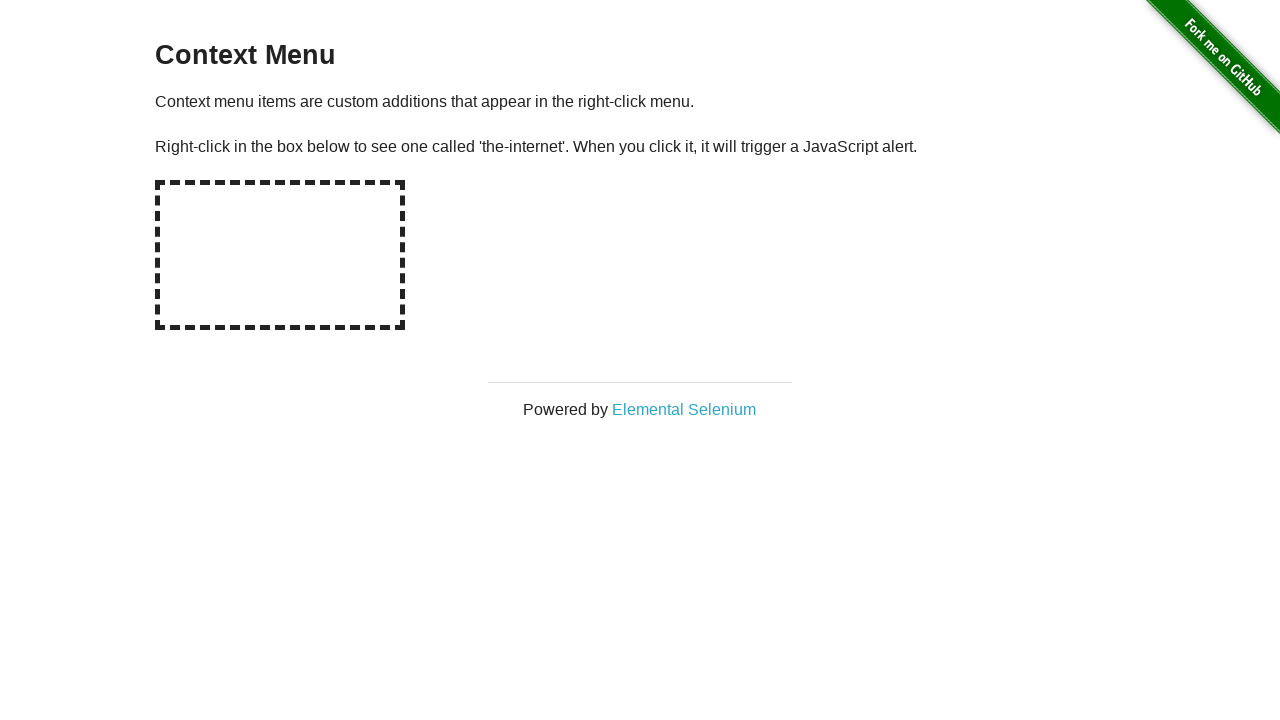